Tests a registration practice form by filling in first name, last name, username, and password fields, then submitting the form.

Starting URL: https://www.tutorialspoint.com/selenium/practice/register.php

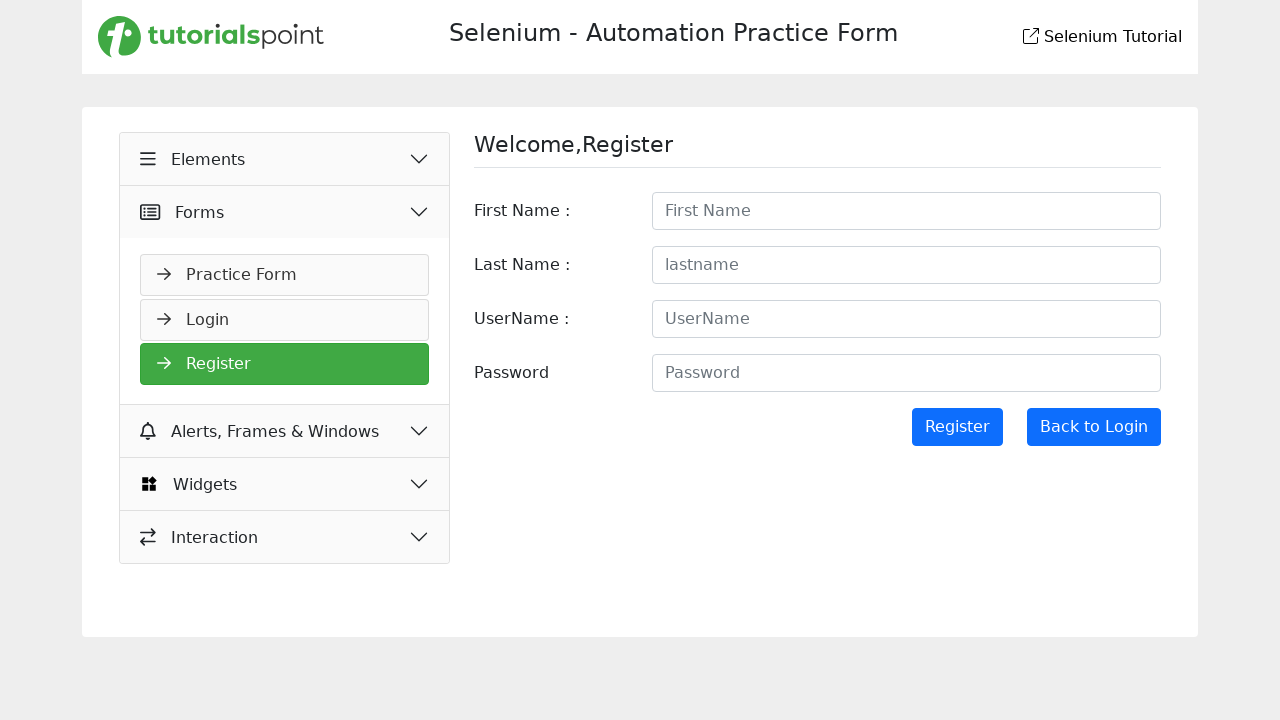

Filled first name field with 'Smruti' on #firstname
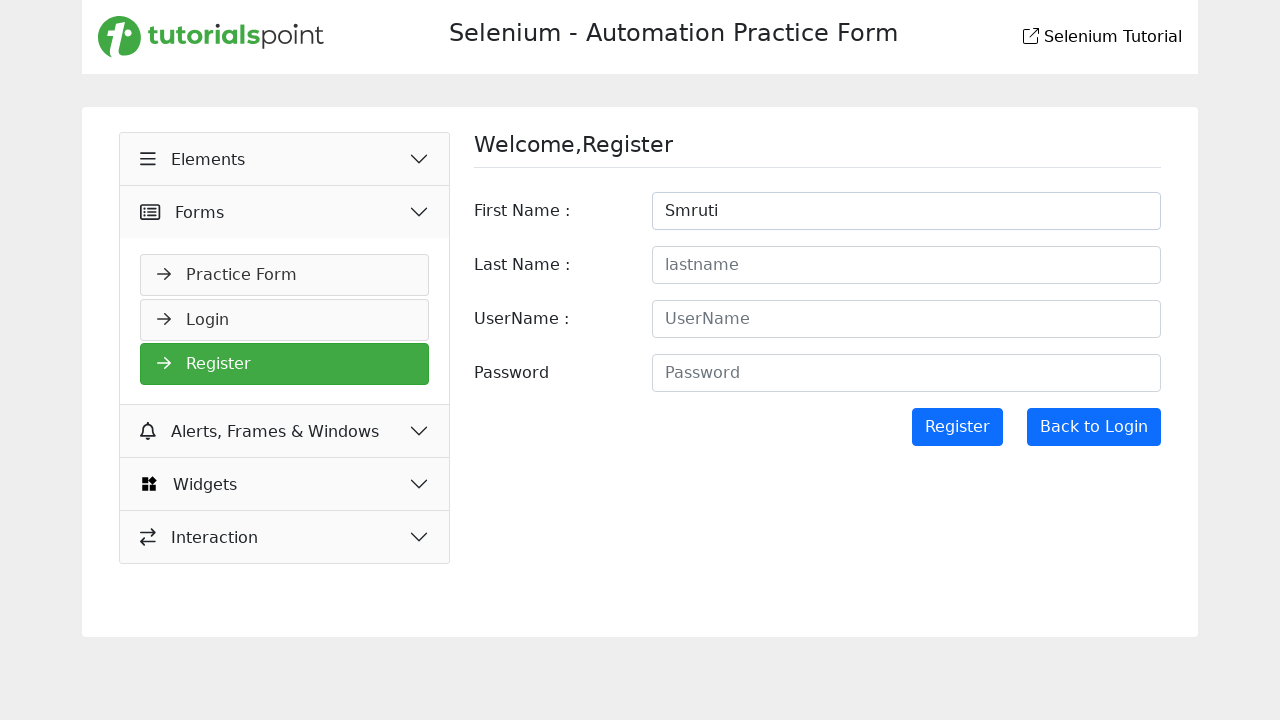

Filled last name field with 'Mudbikar' on #lastname
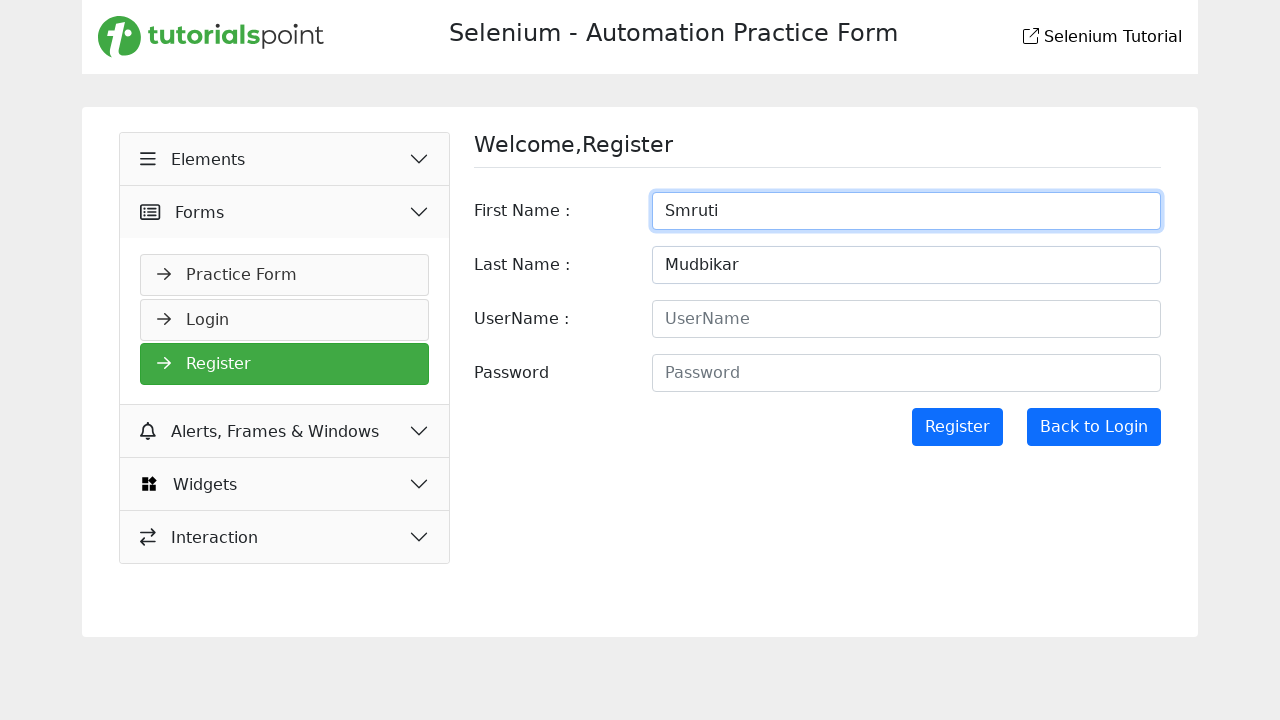

Filled username field with 'smruti123' on #username
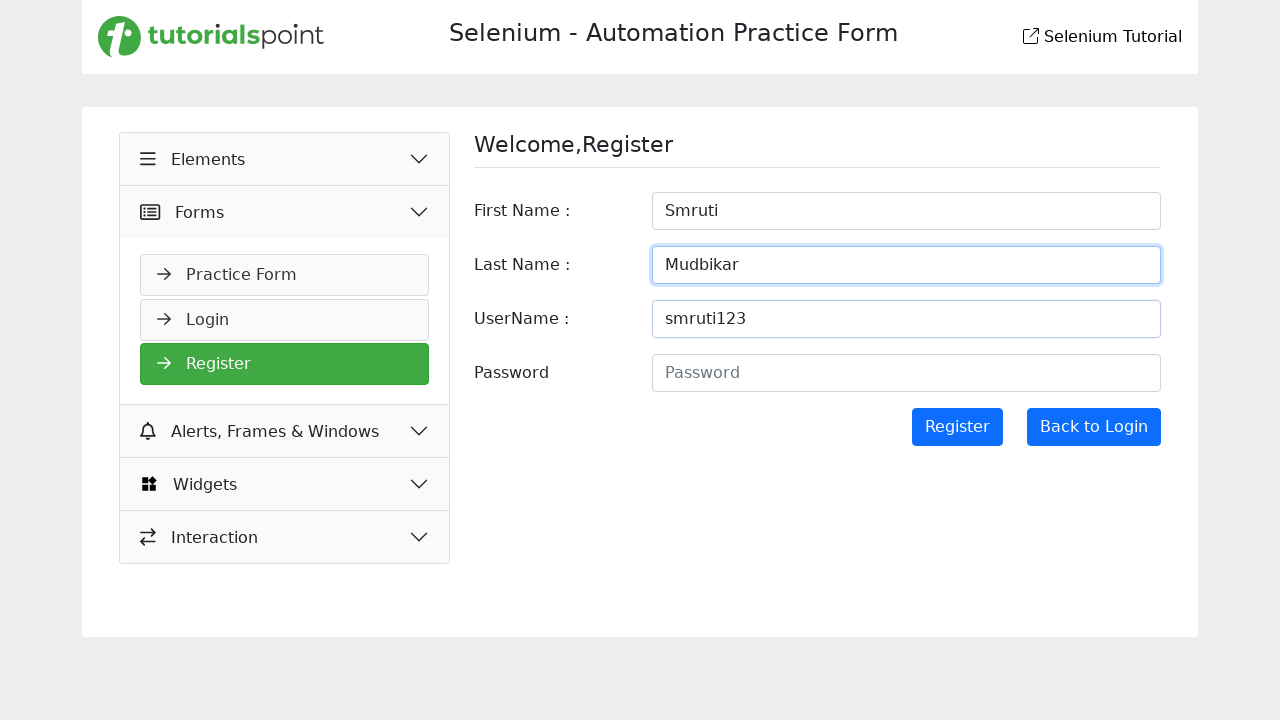

Filled password field with 'smruti123' on #password
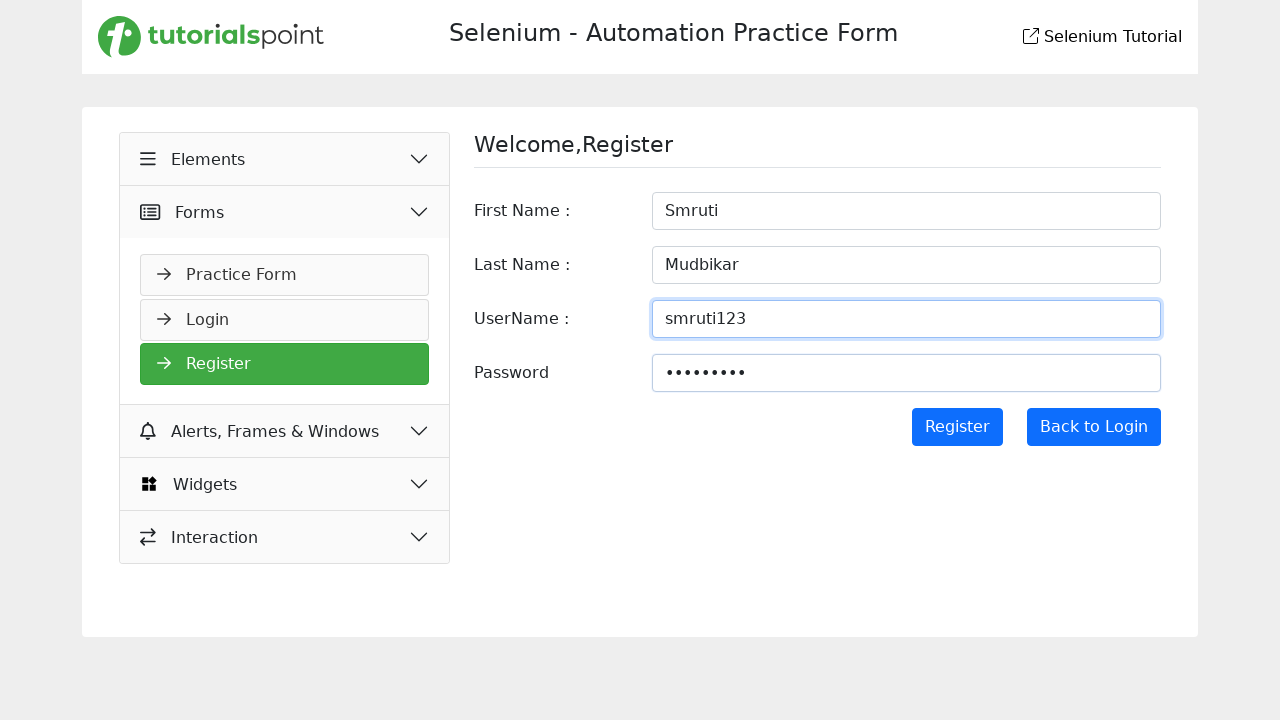

Clicked submit button to register at (957, 427) on input[type='submit']
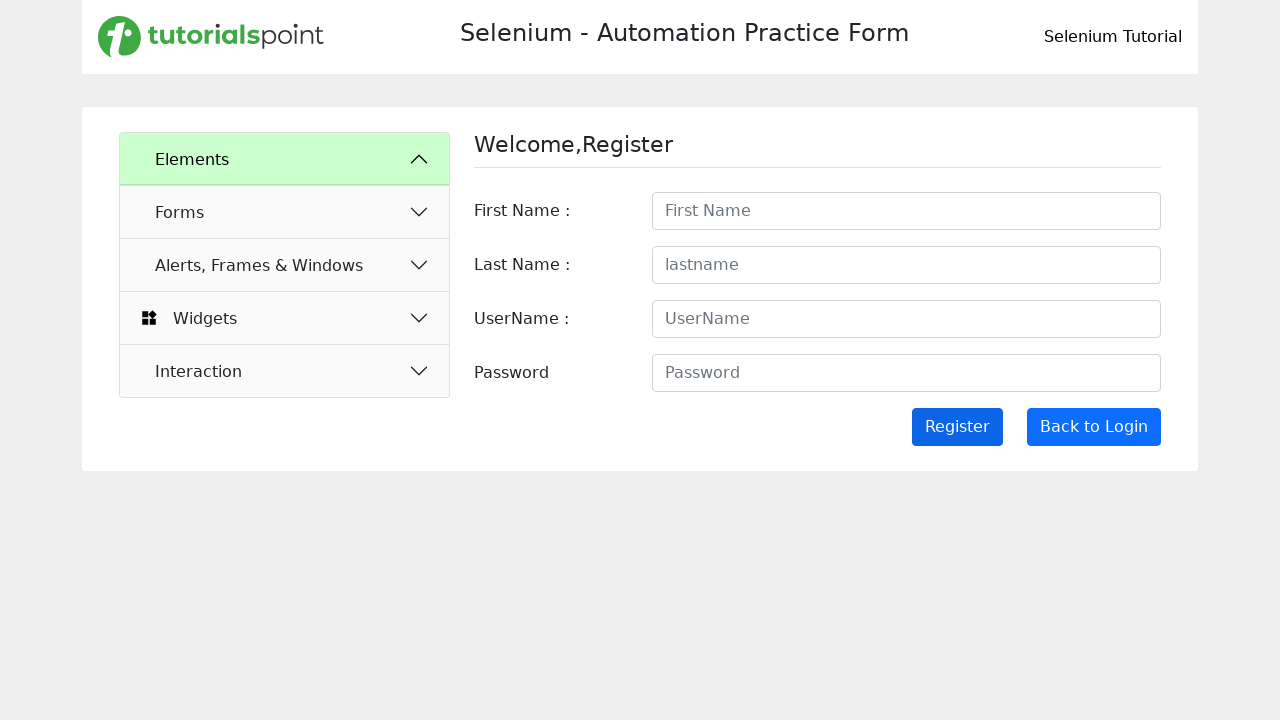

Form submission completed and page loaded
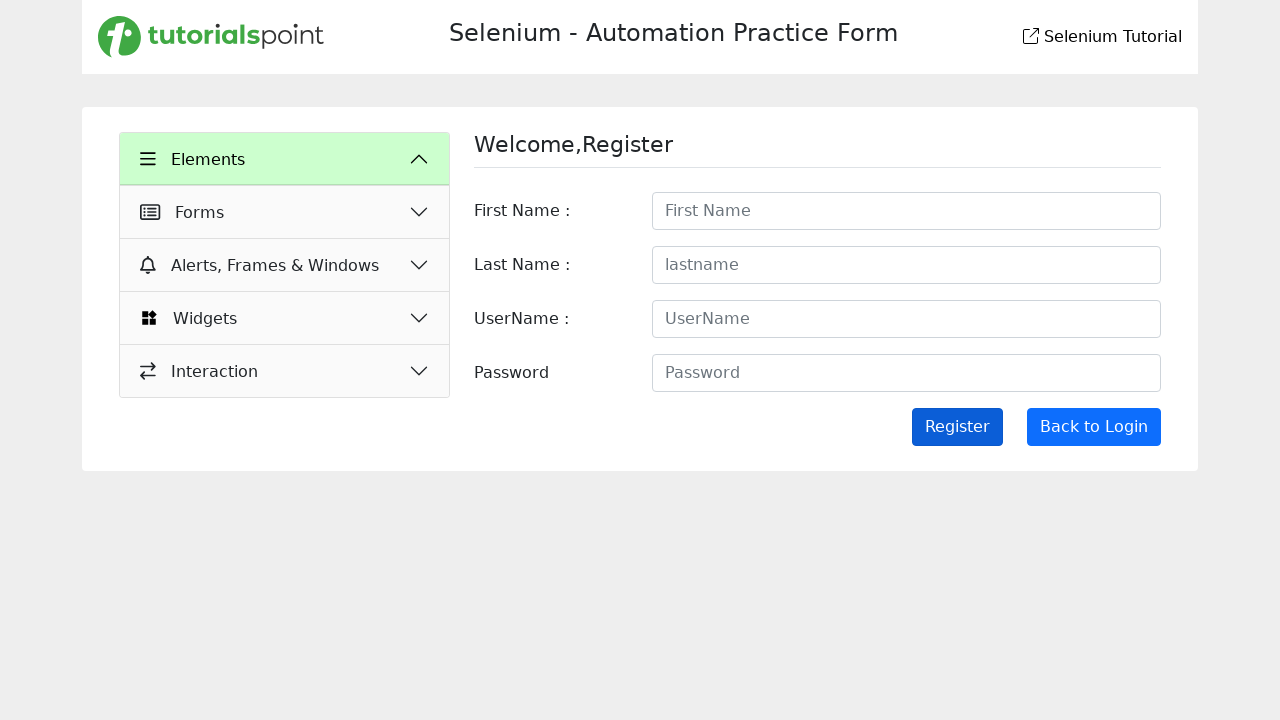

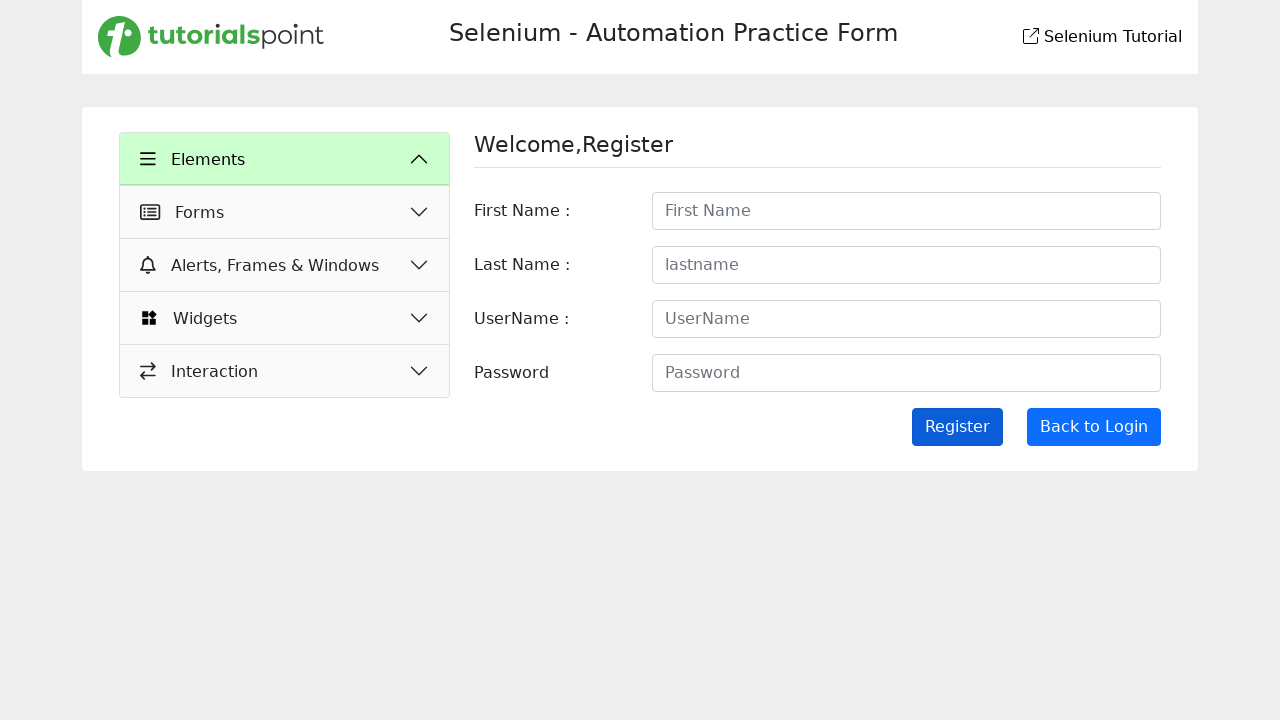